Navigates to ICC Cricket T20I team rankings page and verifies that the rankings table with country entries is displayed.

Starting URL: https://www.icc-cricket.com/rankings/mens/team-rankings/t20i

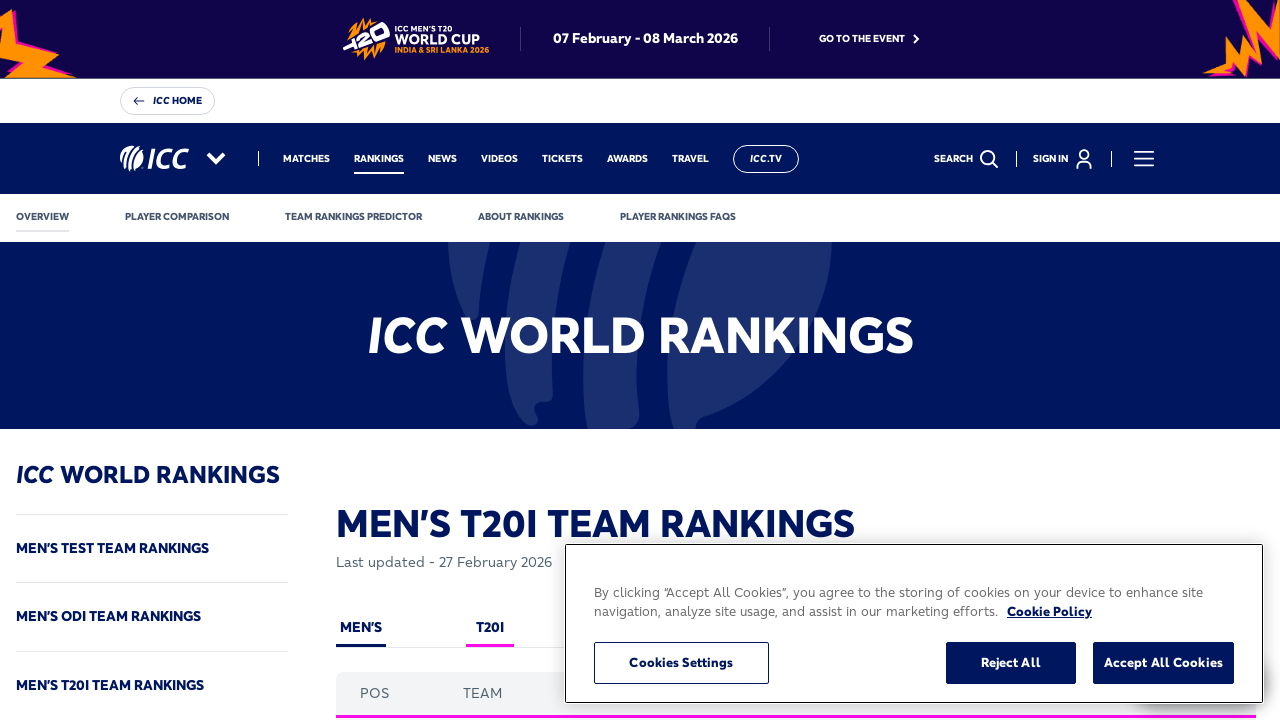

Navigated to ICC Cricket T20I team rankings page
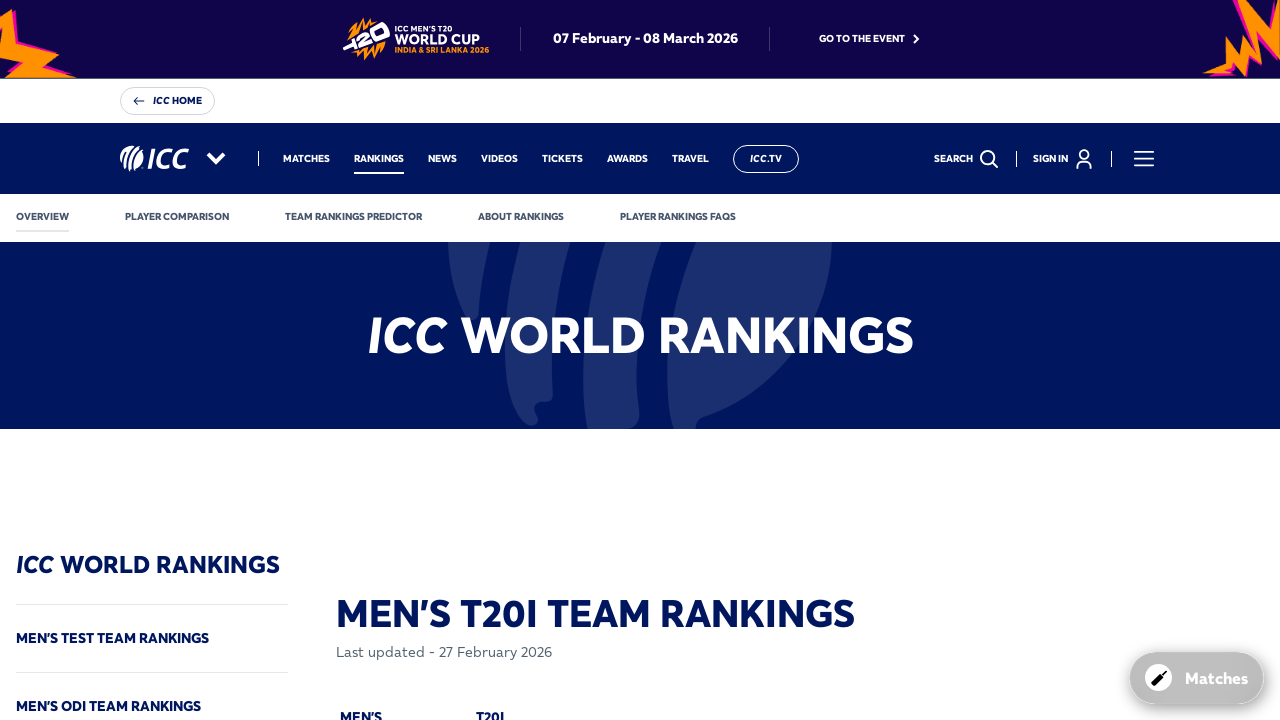

Rankings table loaded - country entries are present
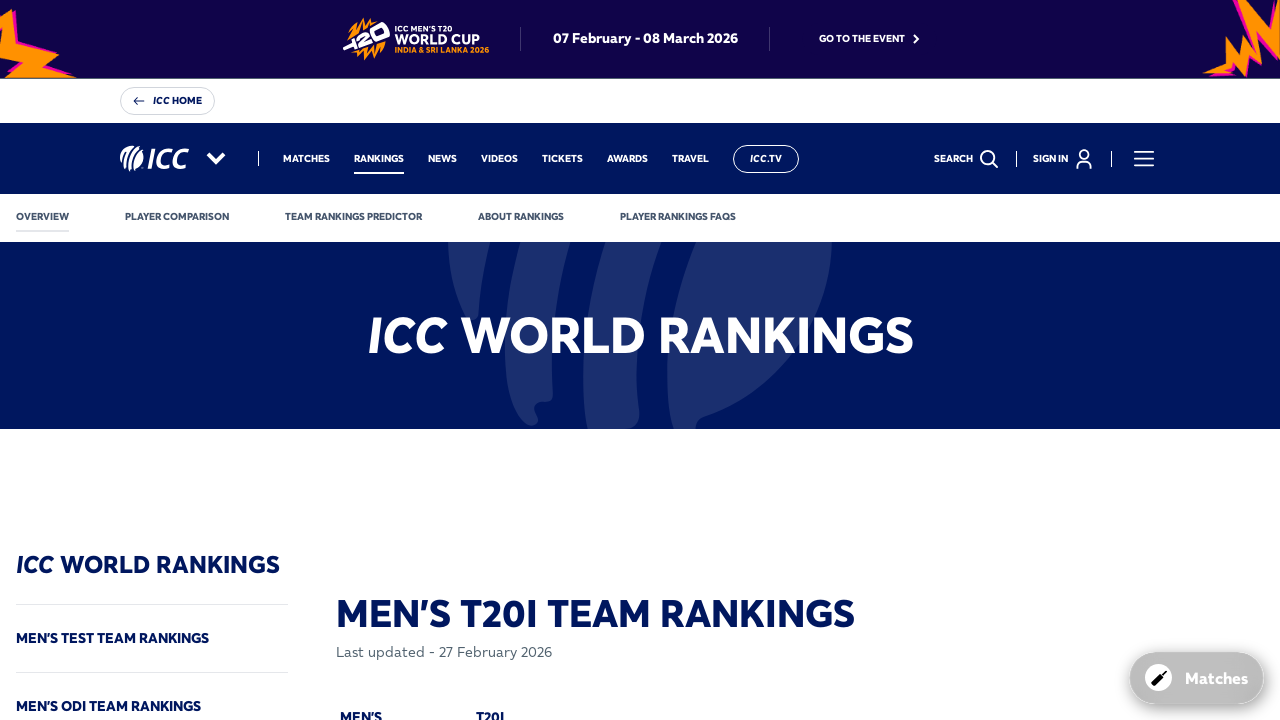

Verified first country entry in rankings table is visible
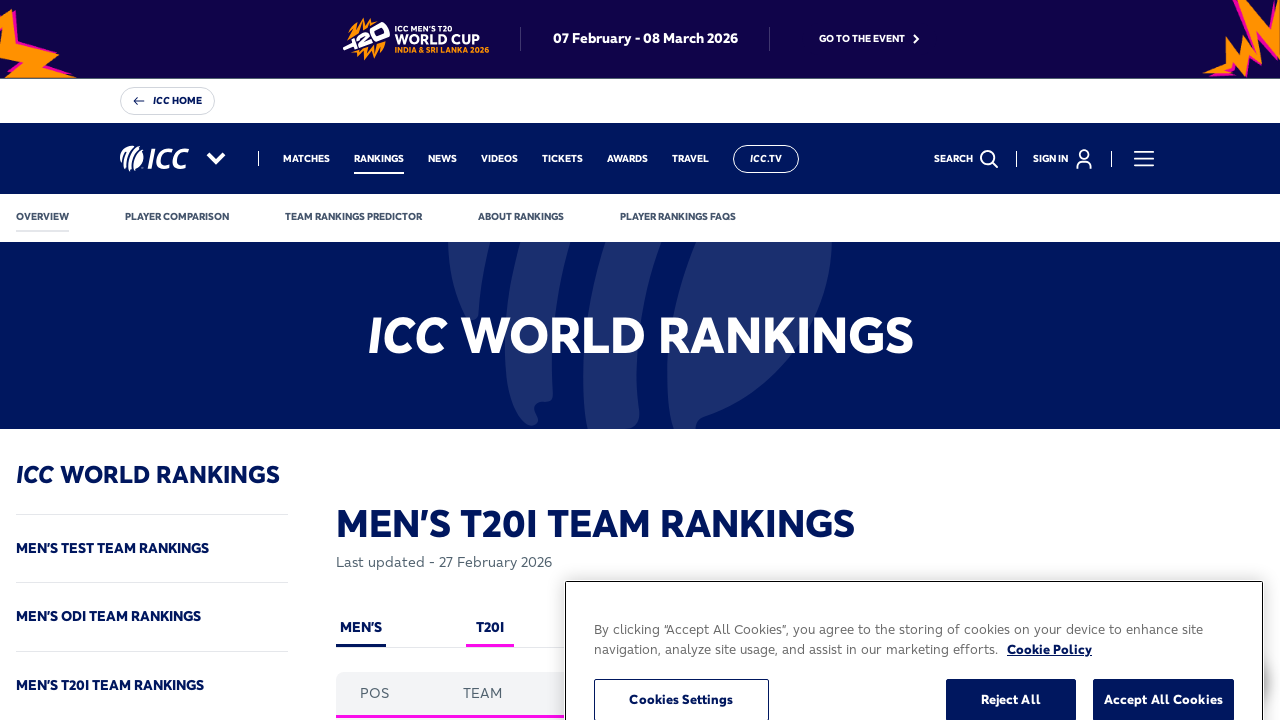

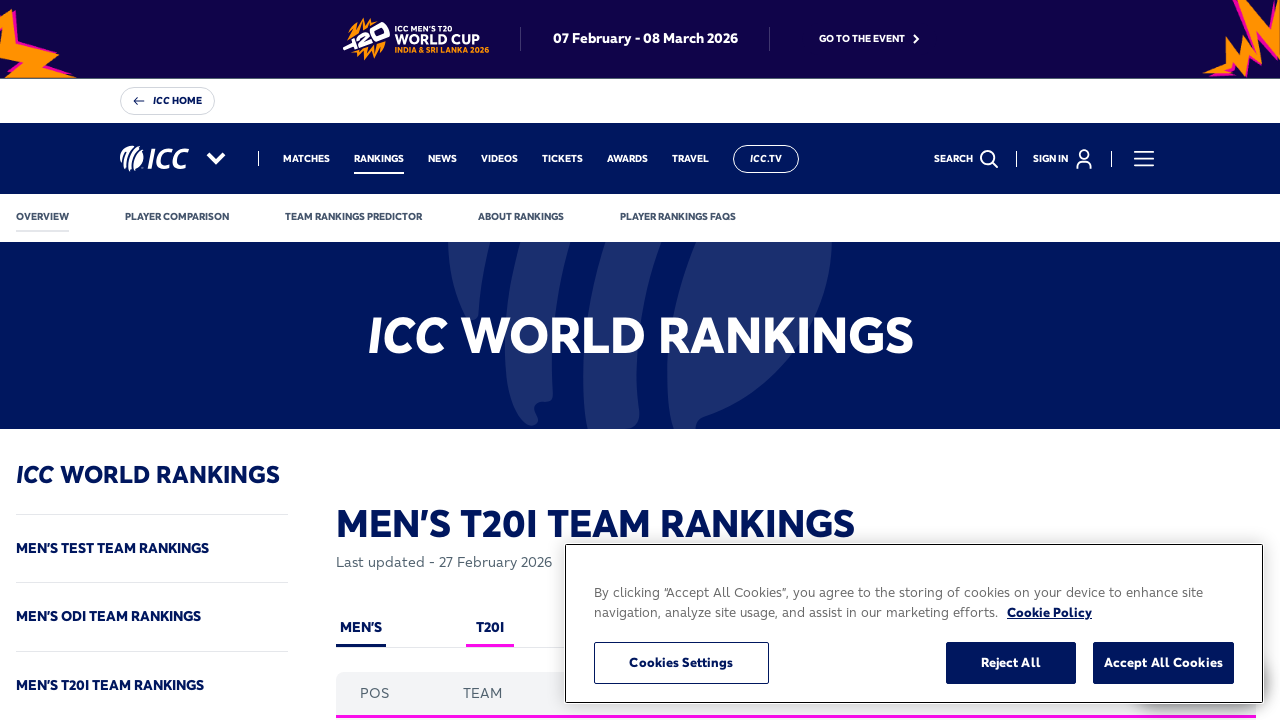